Opens the Quandri website homepage and verifies it loads successfully

Starting URL: https://www.quandri.io

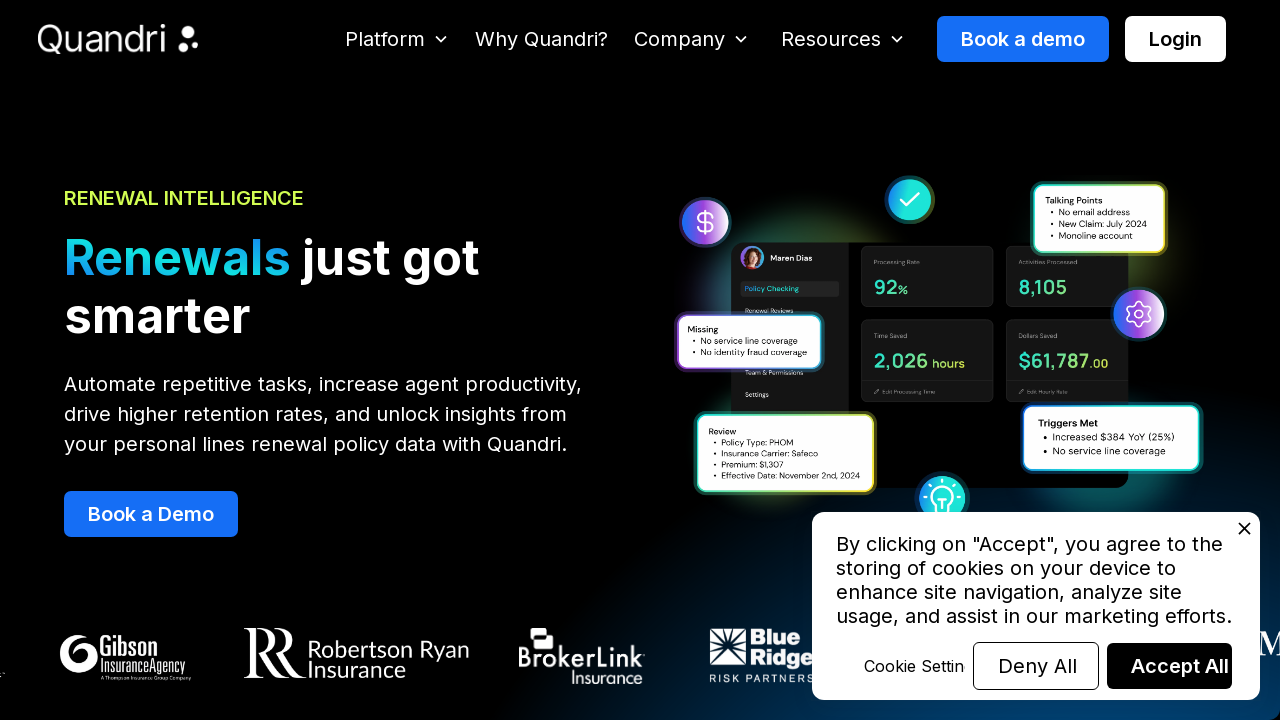

Waited for page DOM to load completely
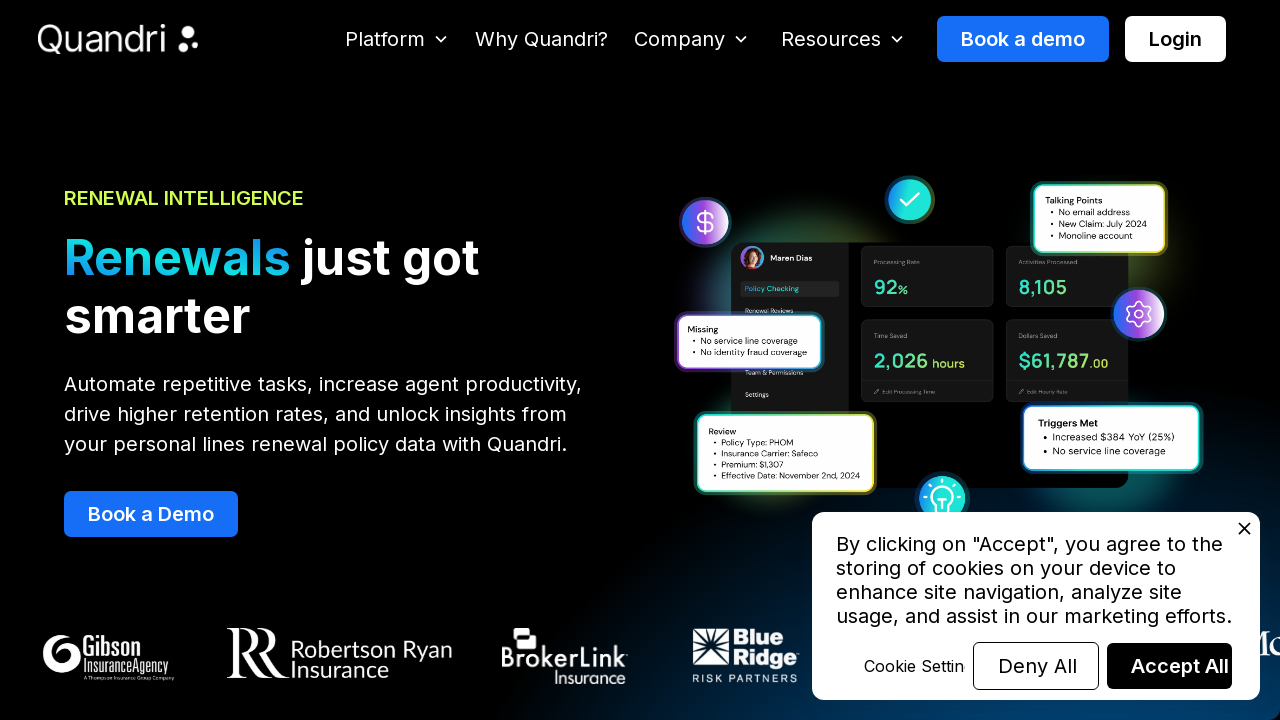

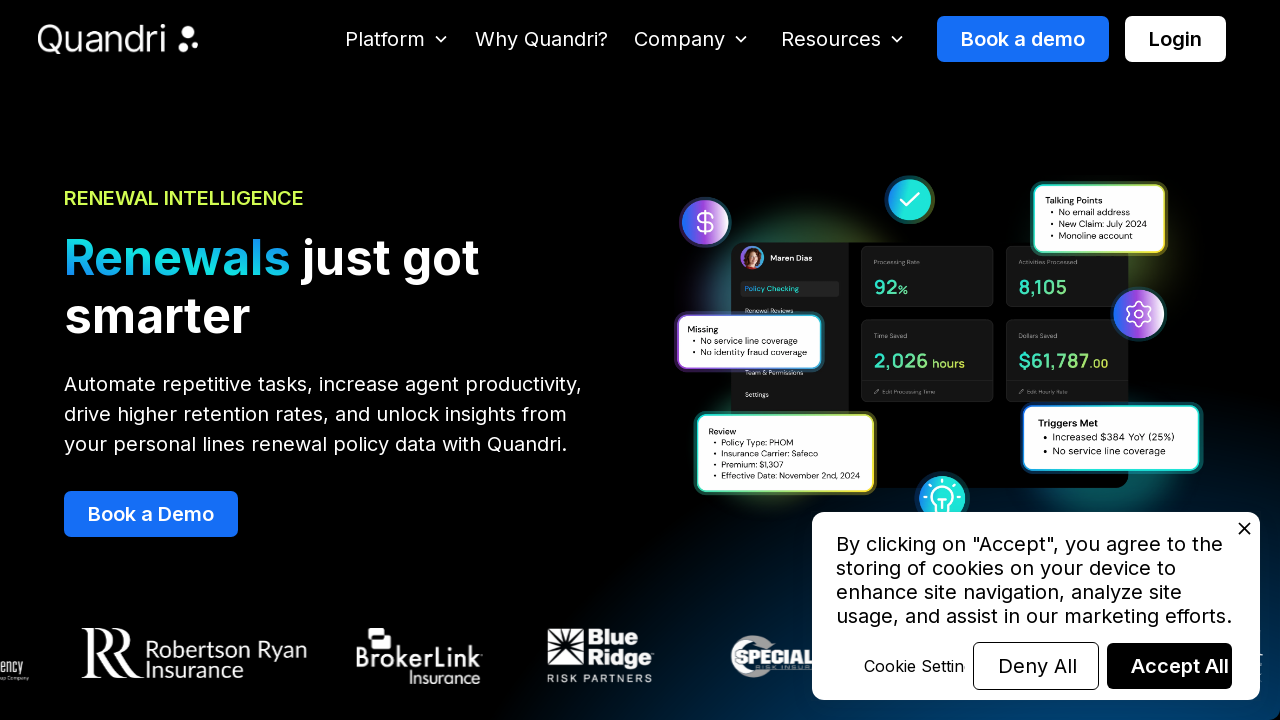